Tests a form submission flow by reading a hidden attribute value, calculating a formula result, filling the answer field, selecting checkbox and radio button options, and submitting the form

Starting URL: http://suninjuly.github.io/get_attribute.html

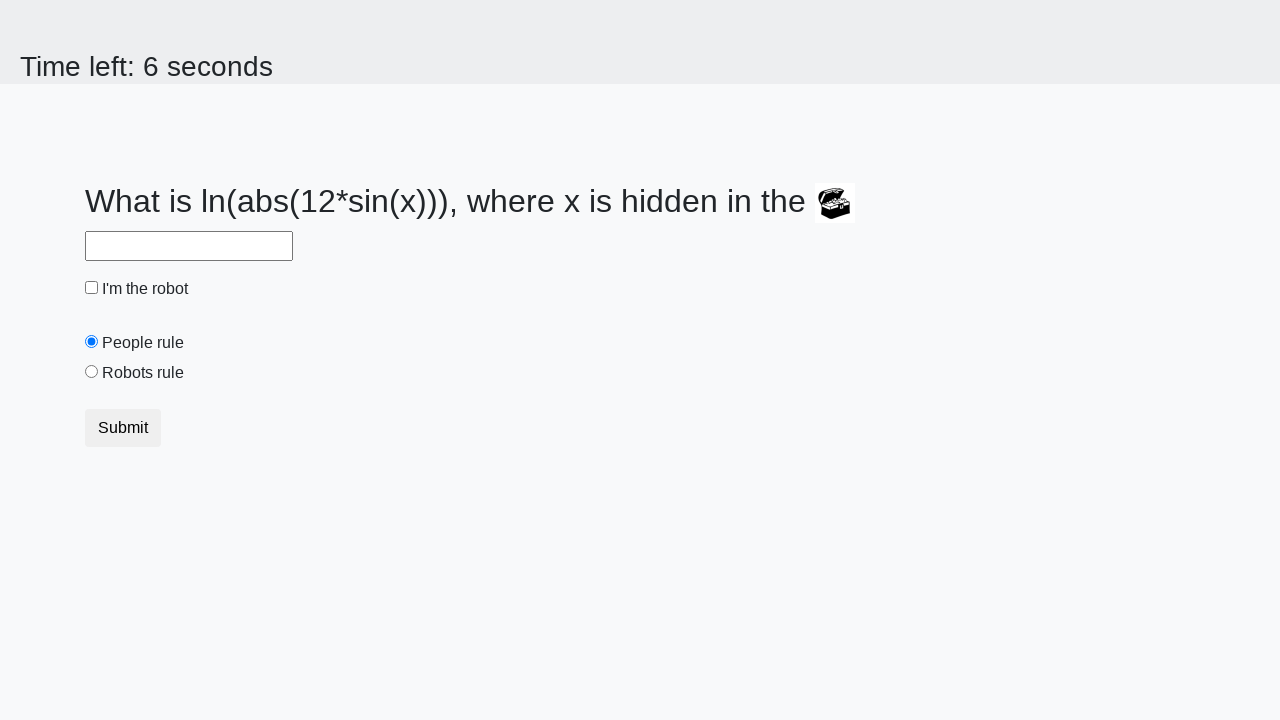

Located treasure element with hidden valuex attribute
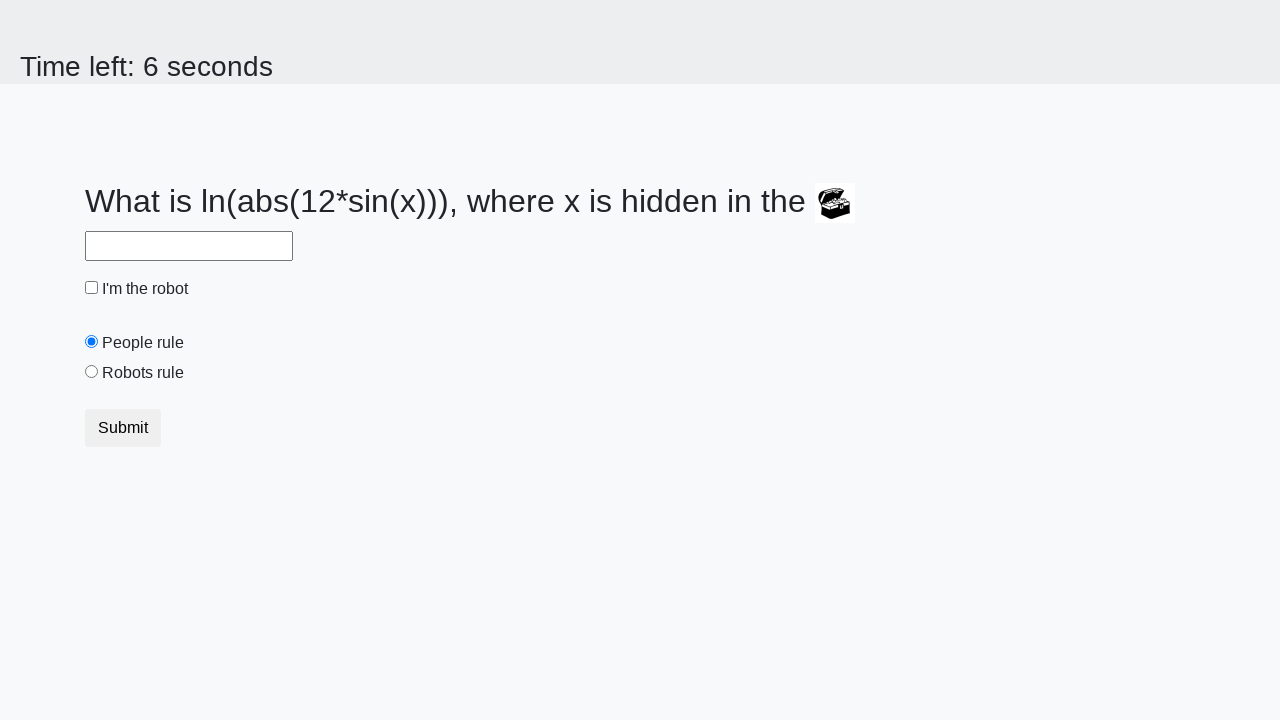

Retrieved hidden valuex attribute value: 956
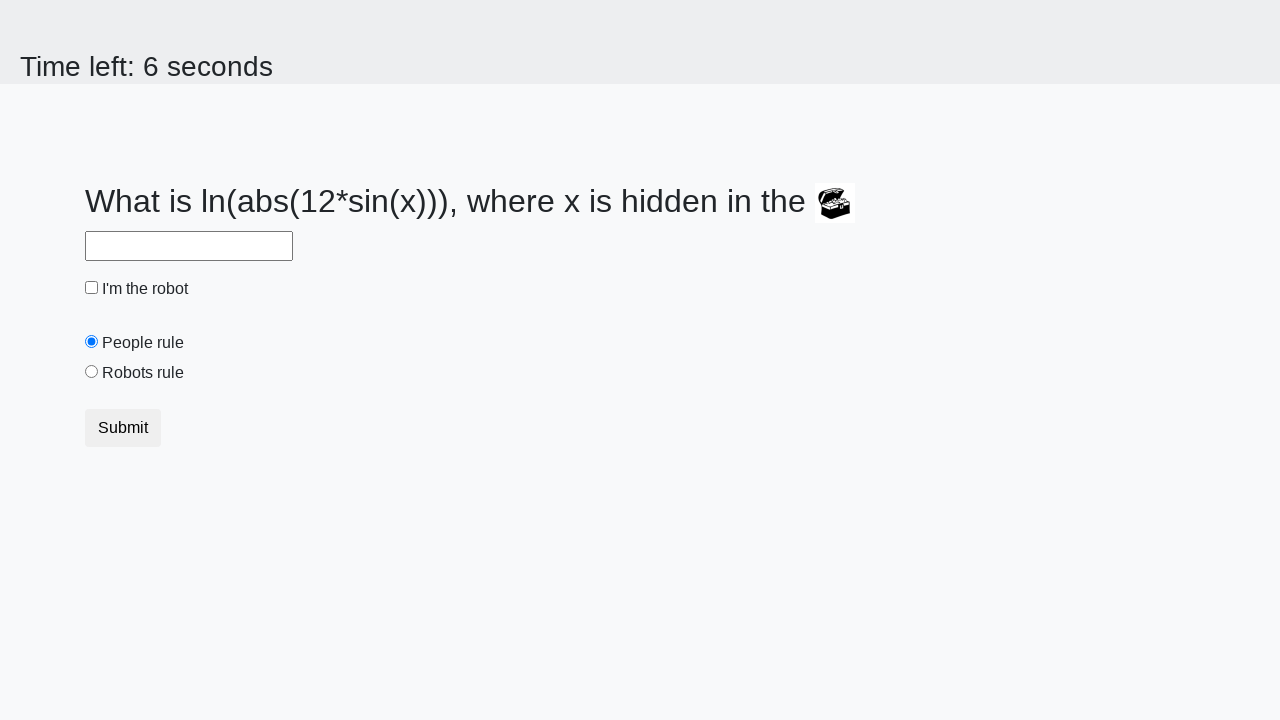

Calculated formula result using log(abs(12*sin(x))): 2.2825392509675235
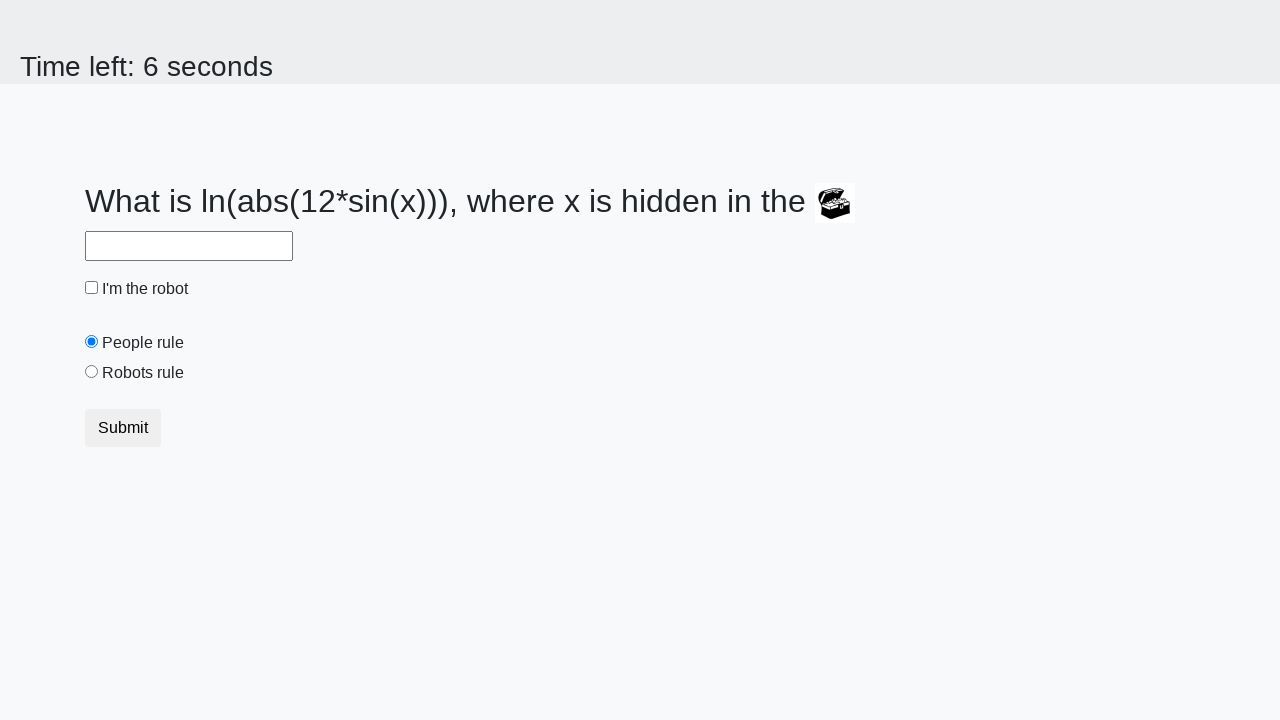

Filled answer field with calculated value: 2.2825392509675235 on #answer
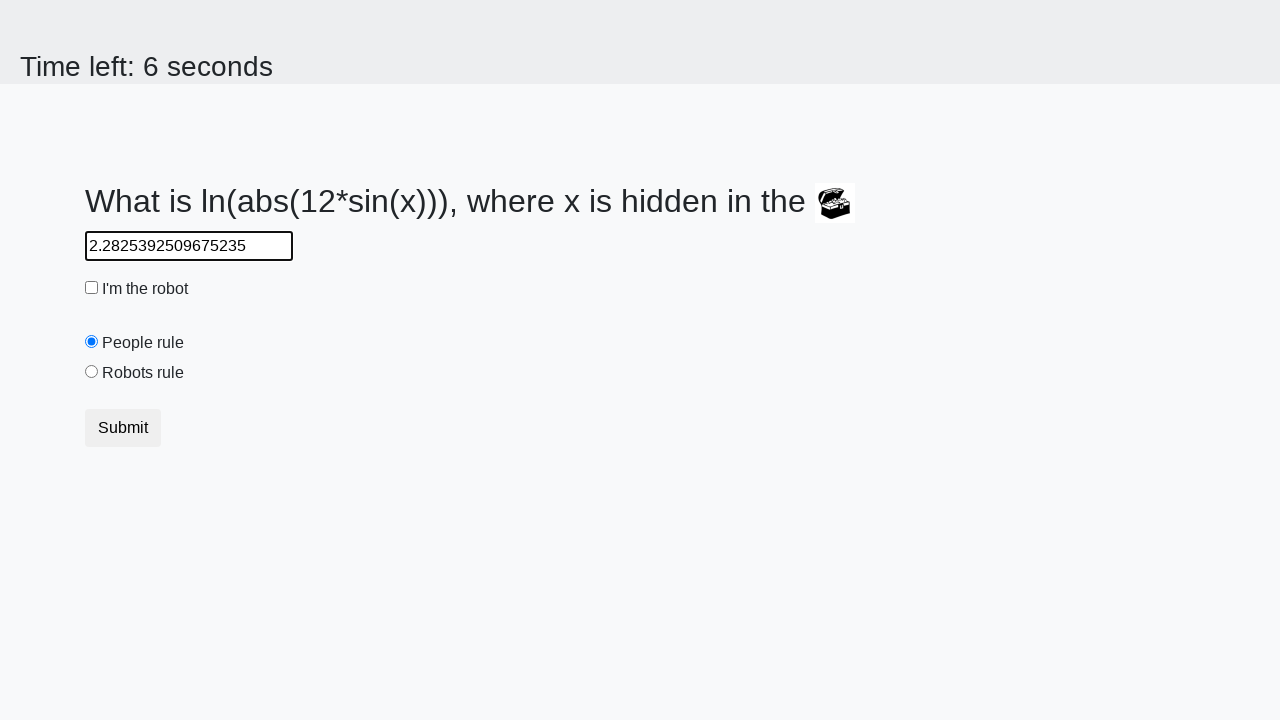

Checked the robot checkbox at (92, 288) on #robotCheckbox
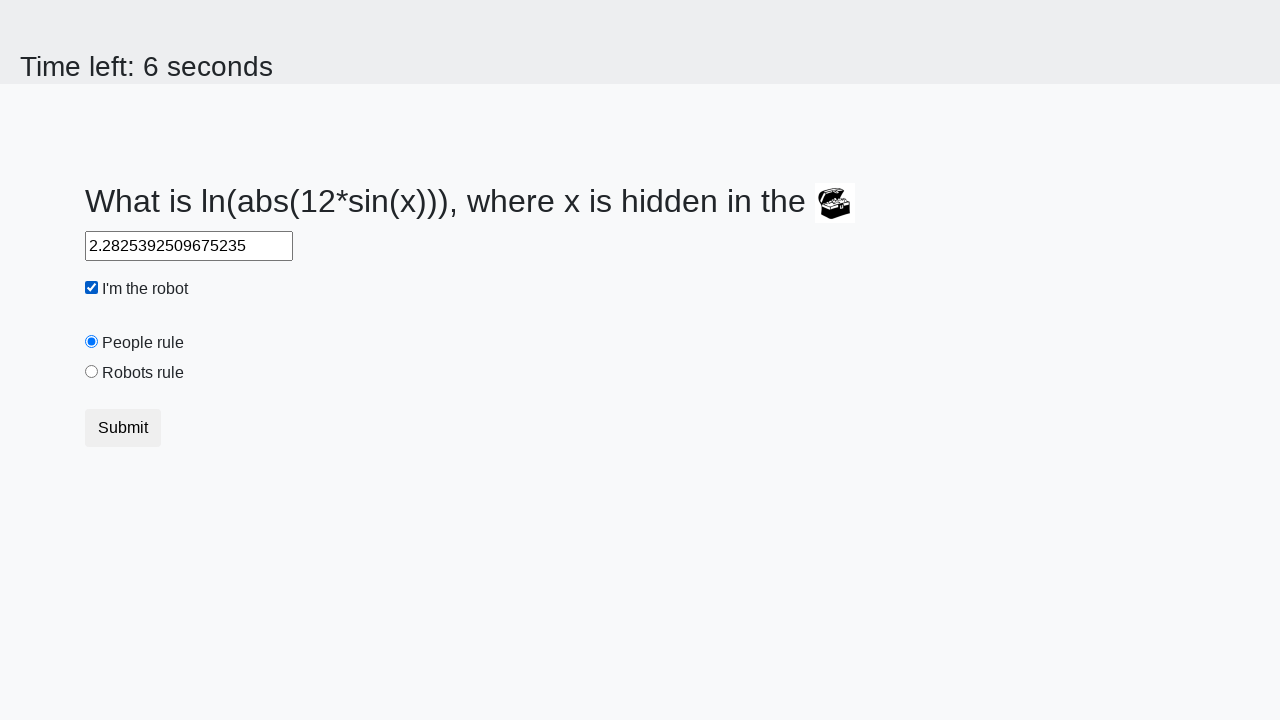

Selected the 'robots rule' radio button at (92, 372) on #robotsRule
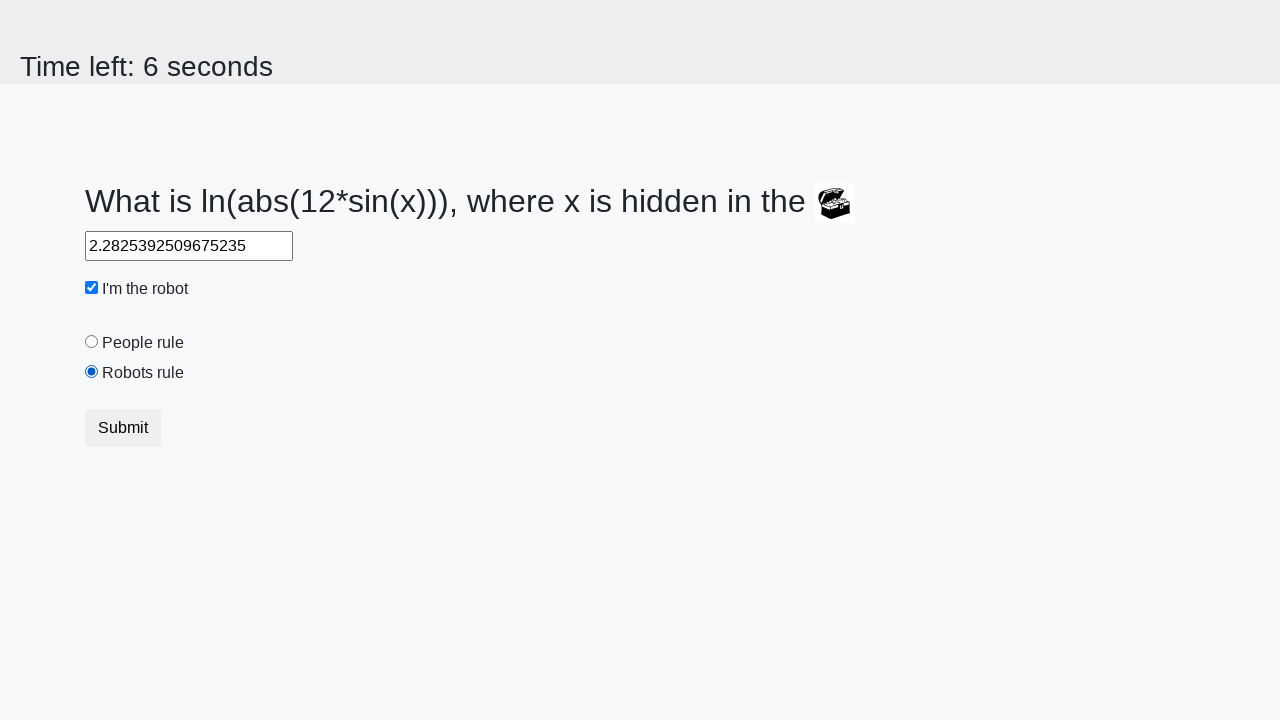

Clicked submit button to submit the form at (123, 428) on button.btn
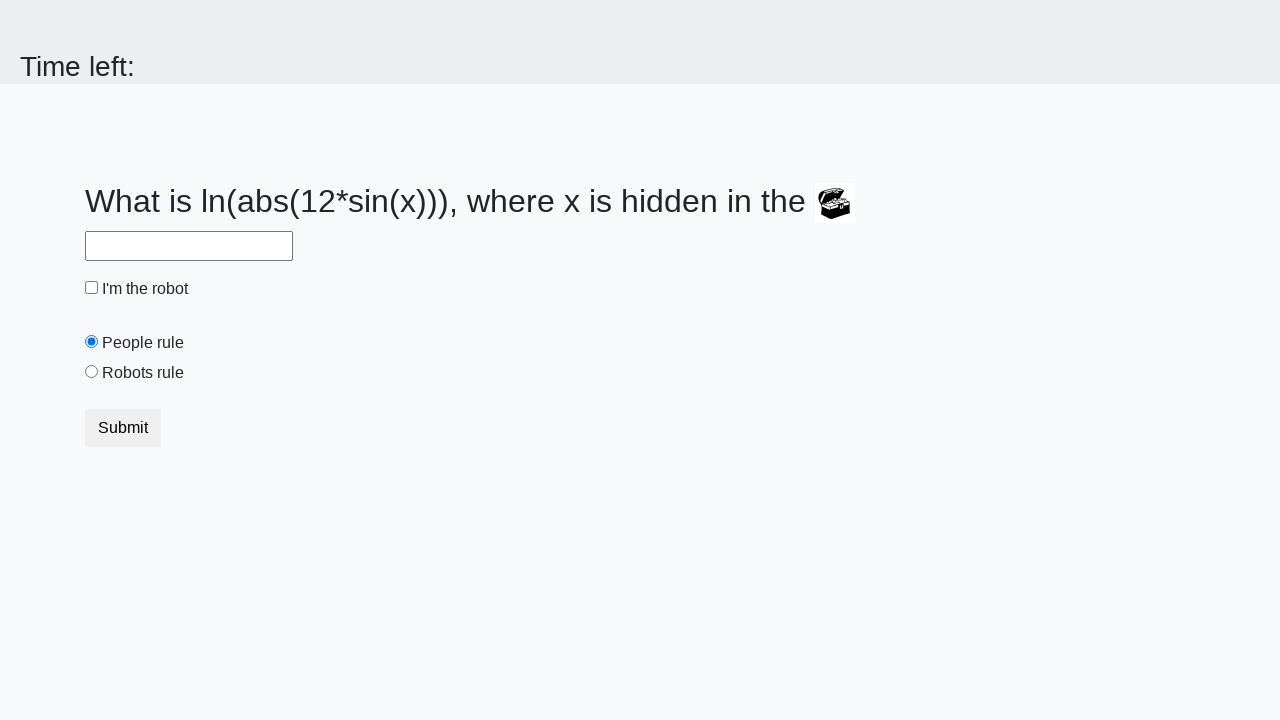

Waited 1000ms for page to process submission
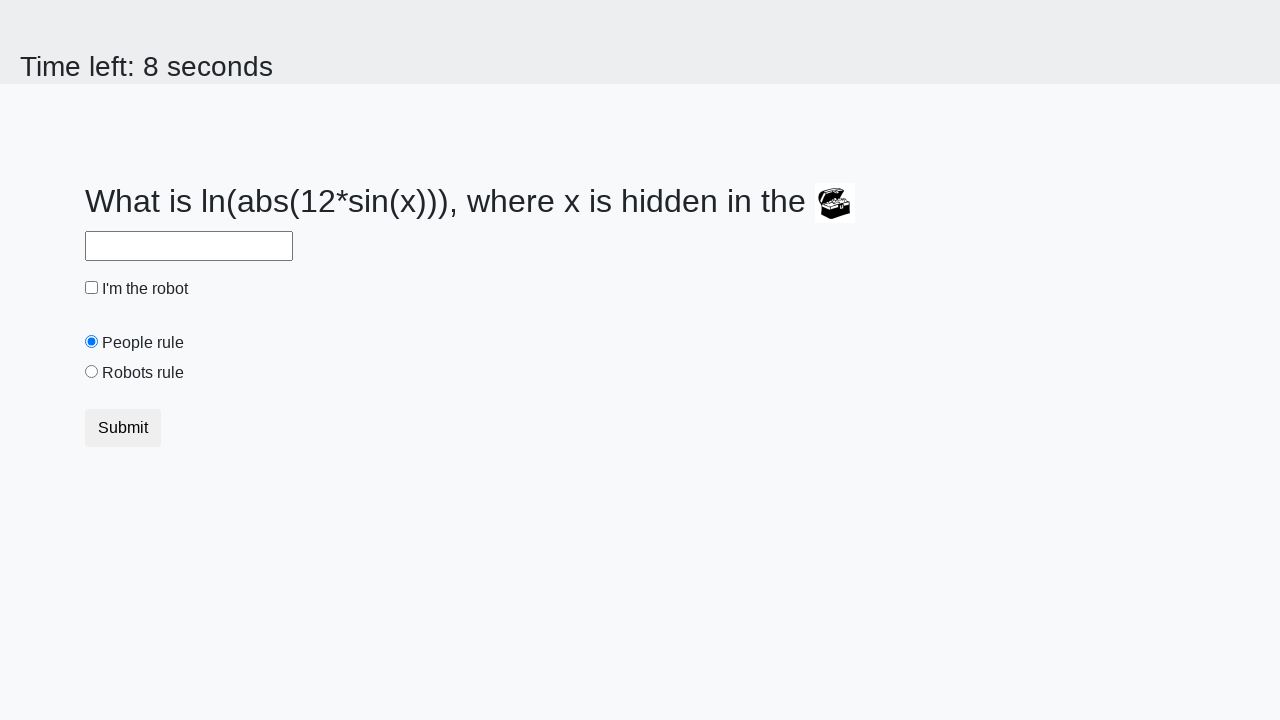

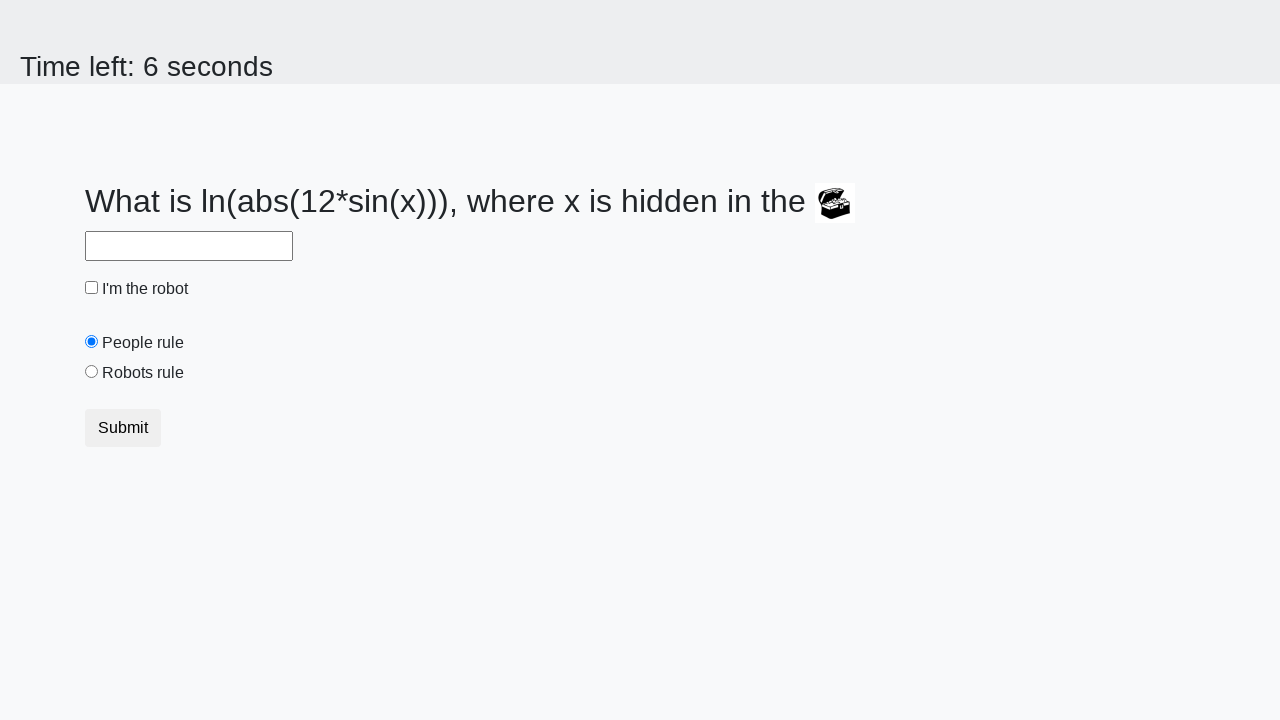